Tests JavaScript prompt dialog by accepting it with custom text input and verifying the entered text is displayed

Starting URL: https://practice.cydeo.com/javascript_alerts

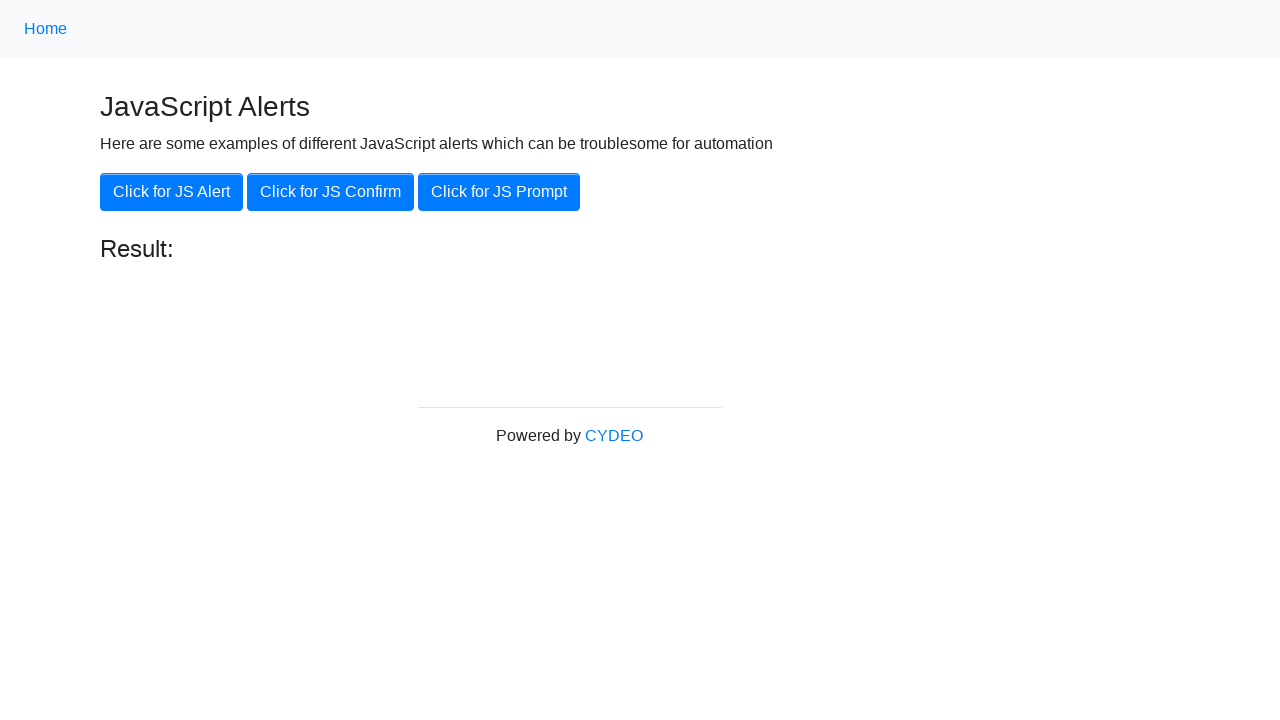

Located result element with id 'result'
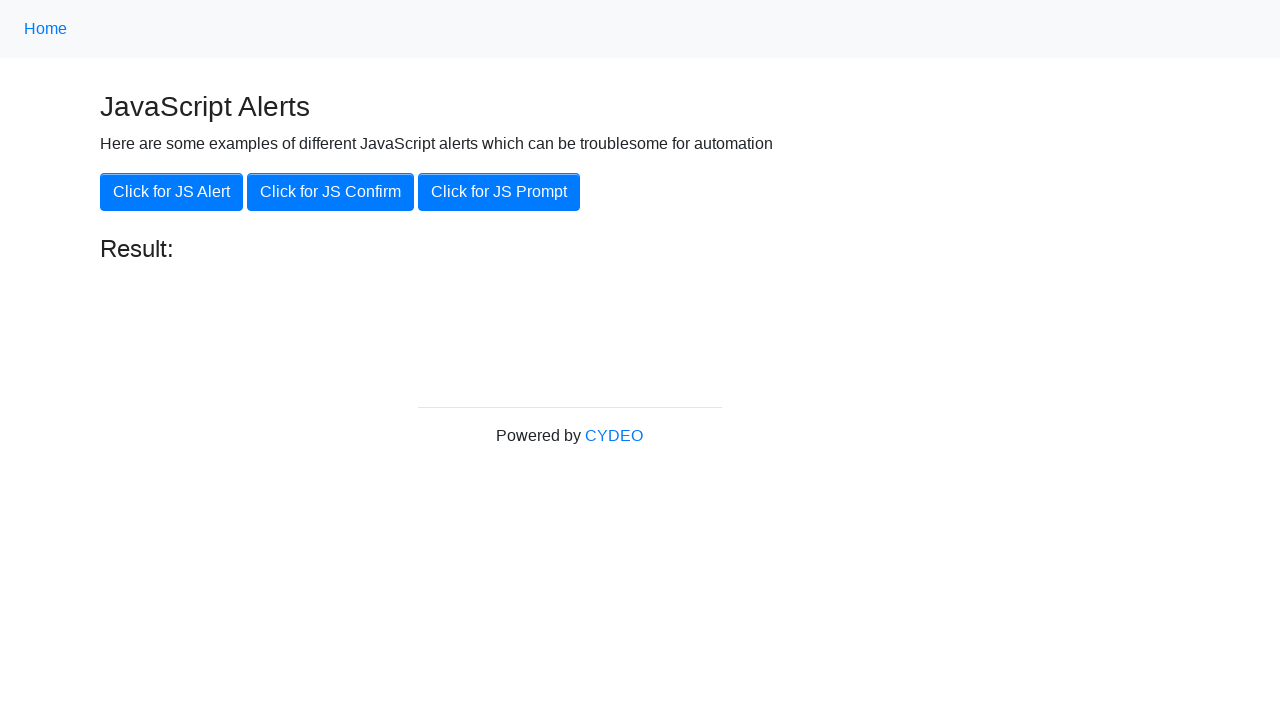

Set up dialog handler to accept prompt with text 'Playwright is cool'
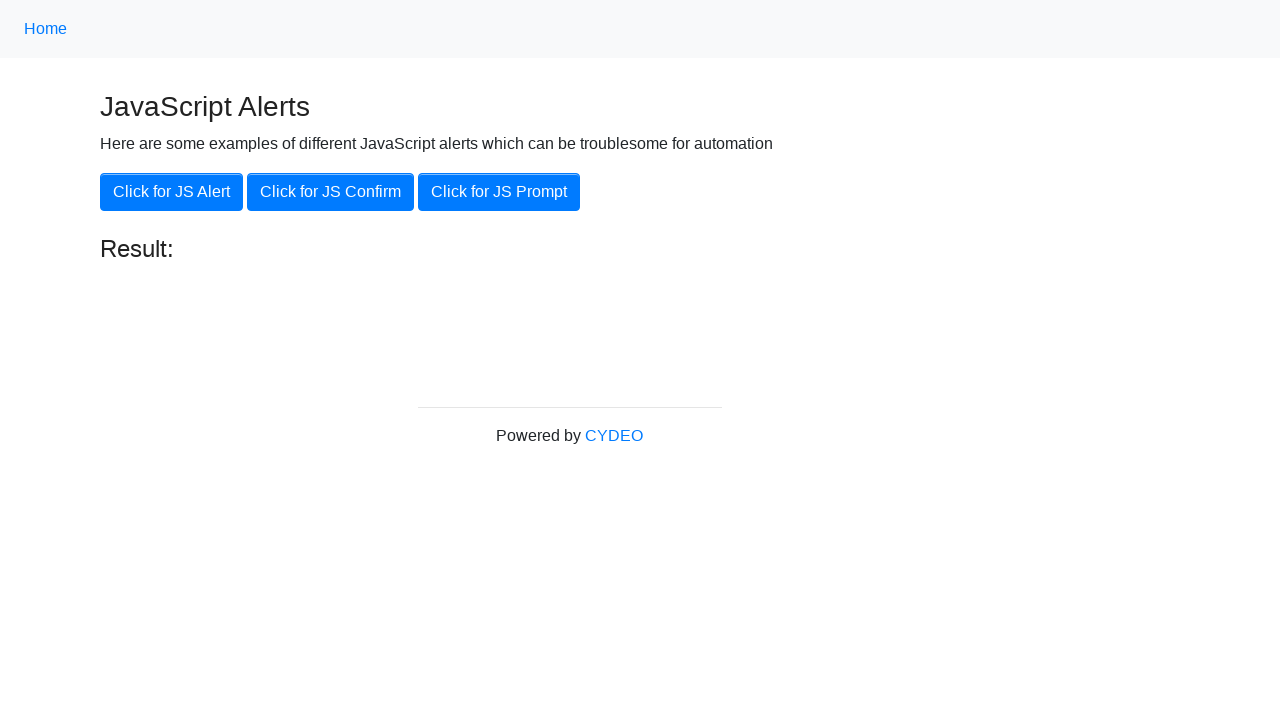

Clicked 'Click for JS Prompt' button to trigger JavaScript prompt dialog at (499, 192) on xpath=//button[.='Click for JS Prompt']
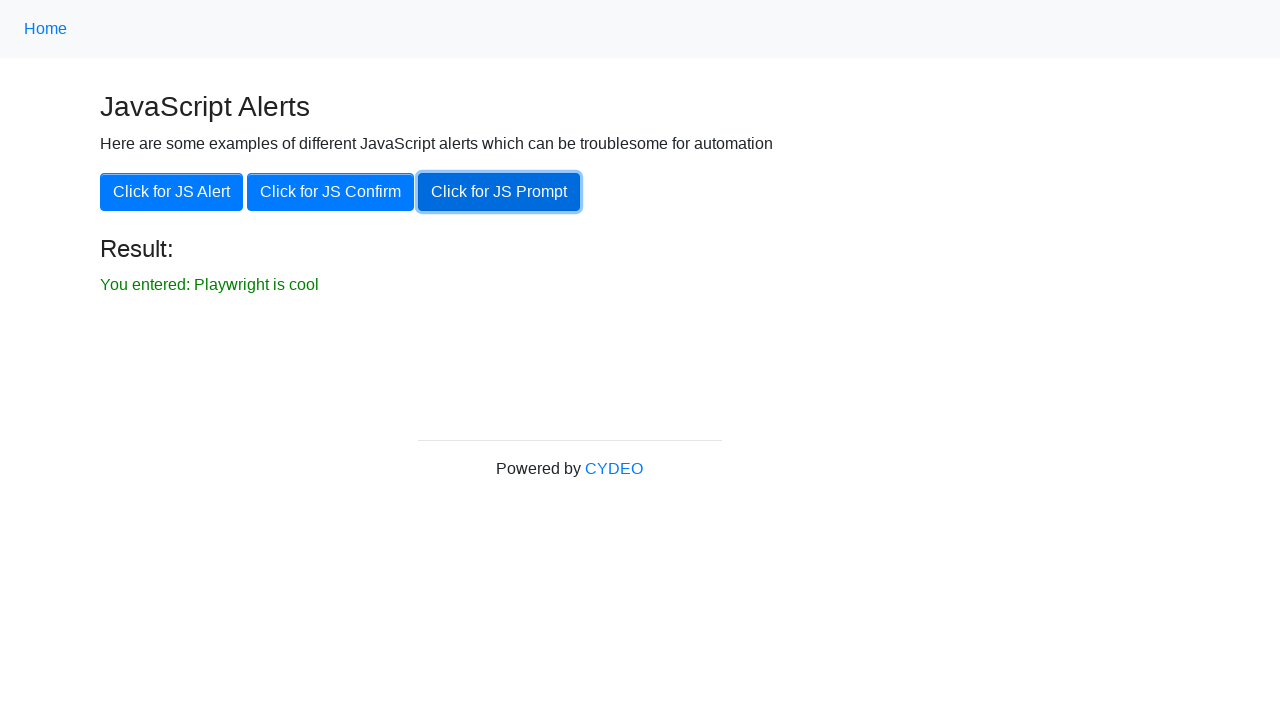

Verified that result element contains the entered text 'Playwright is cool'
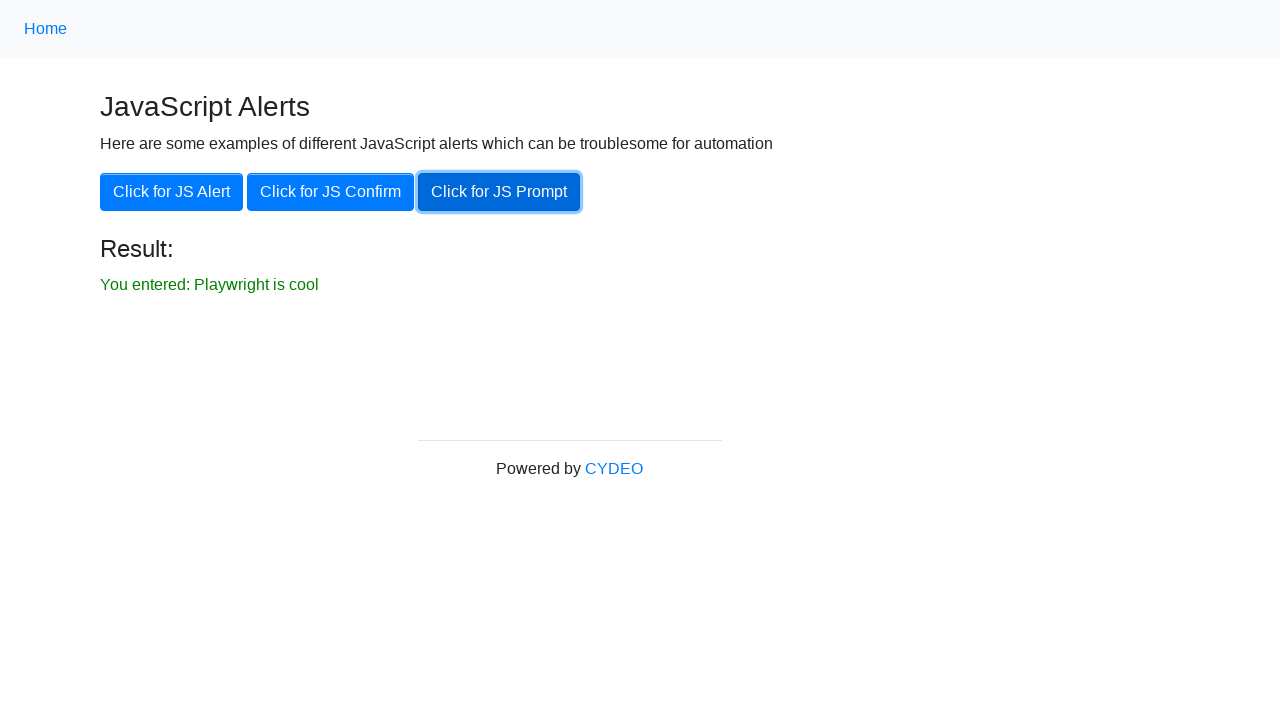

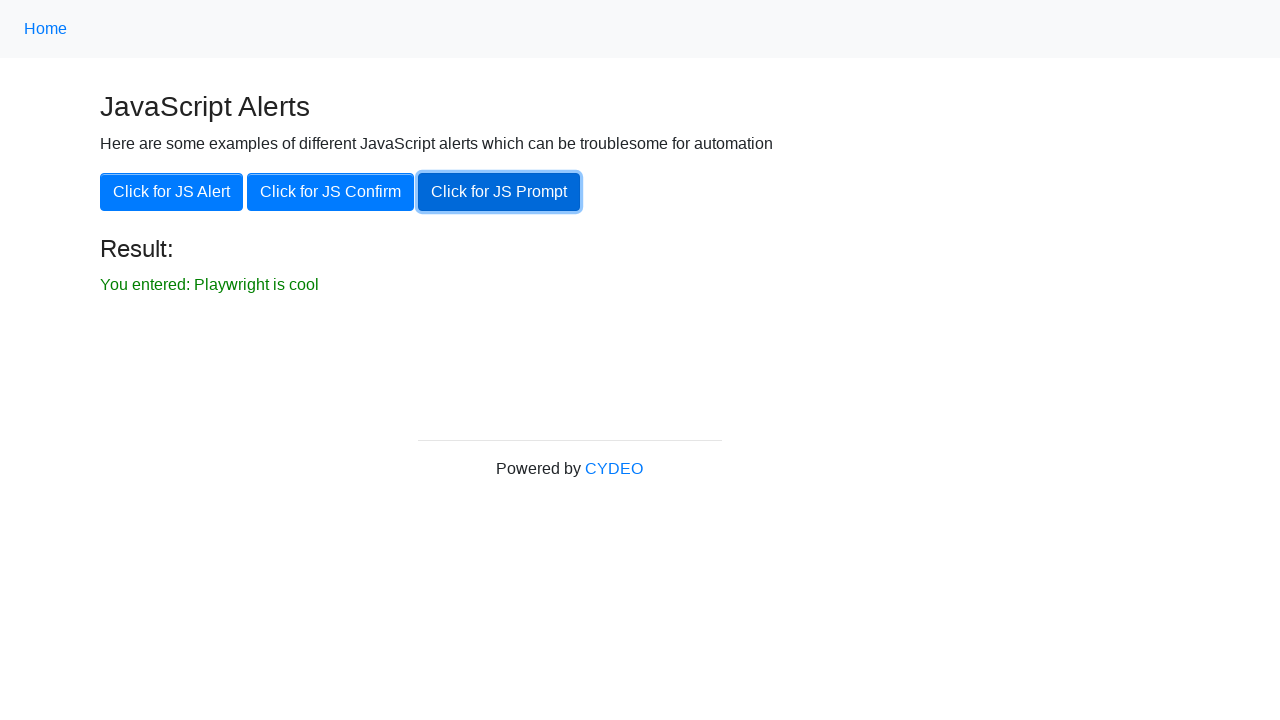